Tests JavaScript prompt dialog handling by clicking the prompt button, entering text, accepting the prompt, and verifying the entered text appears in the result

Starting URL: https://the-internet.herokuapp.com/javascript_alerts

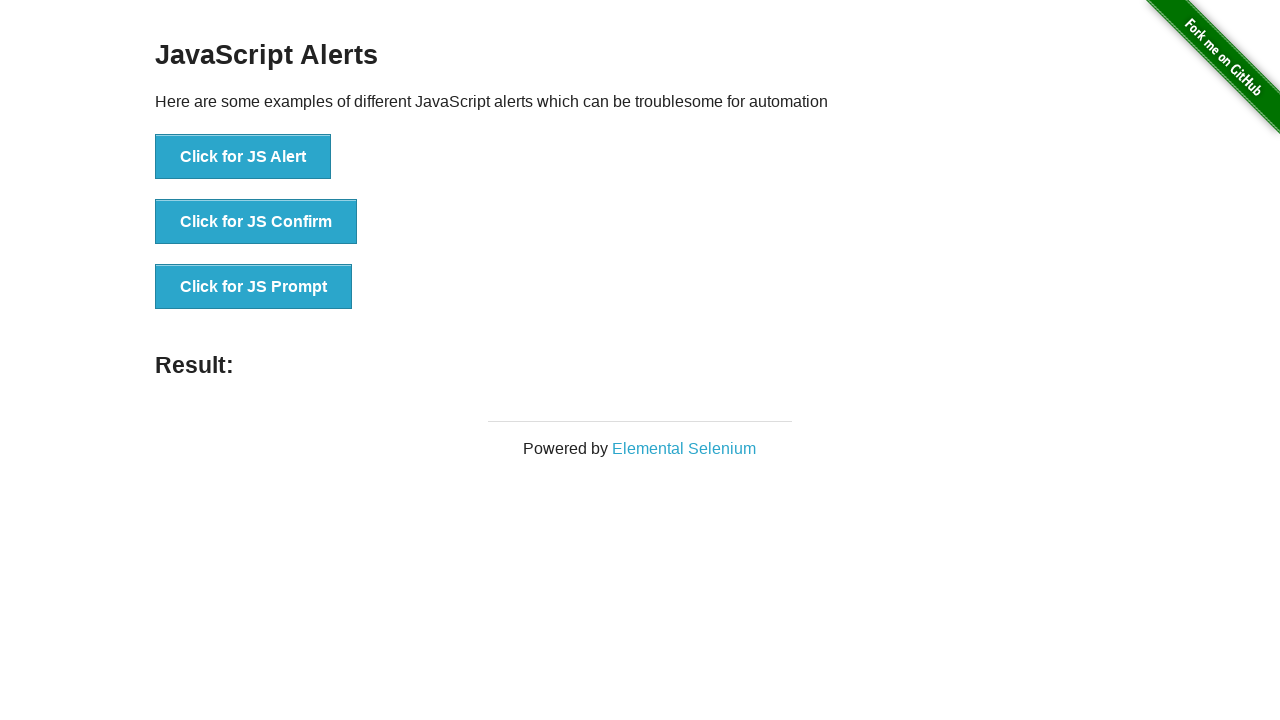

Set up dialog handler to accept prompts with text 'Raj'
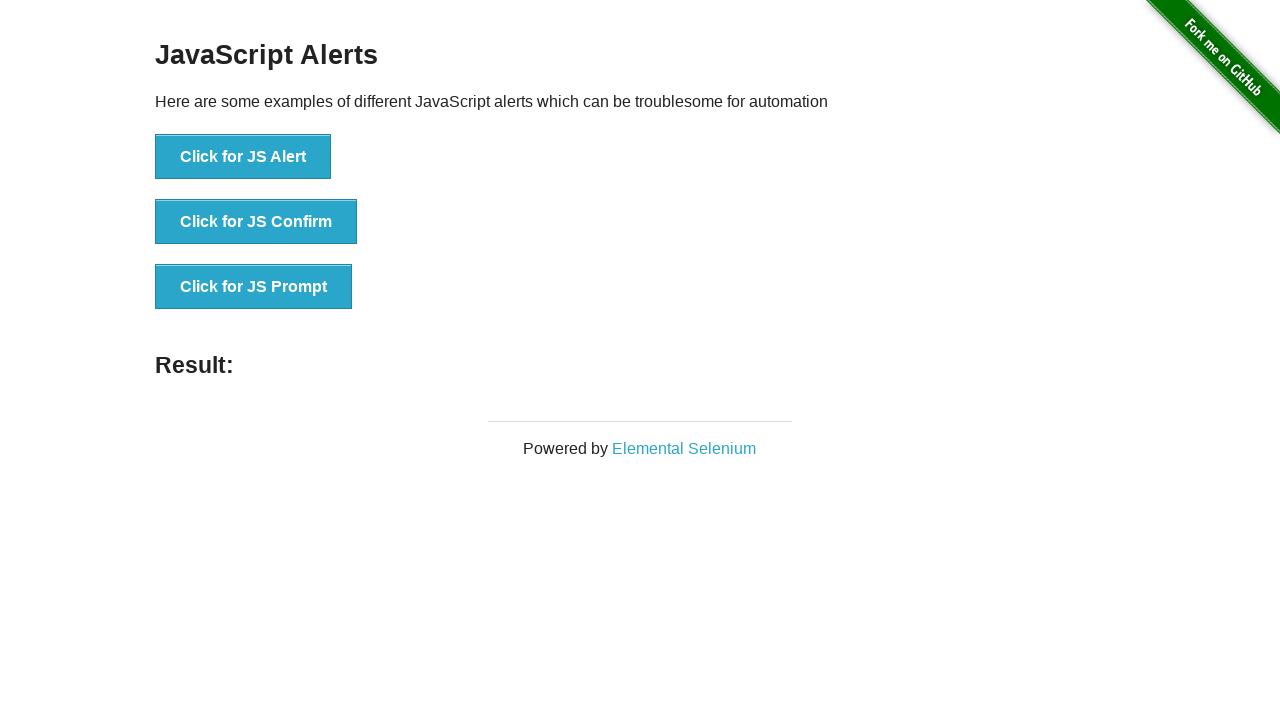

Clicked the JavaScript prompt button at (254, 287) on xpath=//button[@onclick='jsPrompt()']
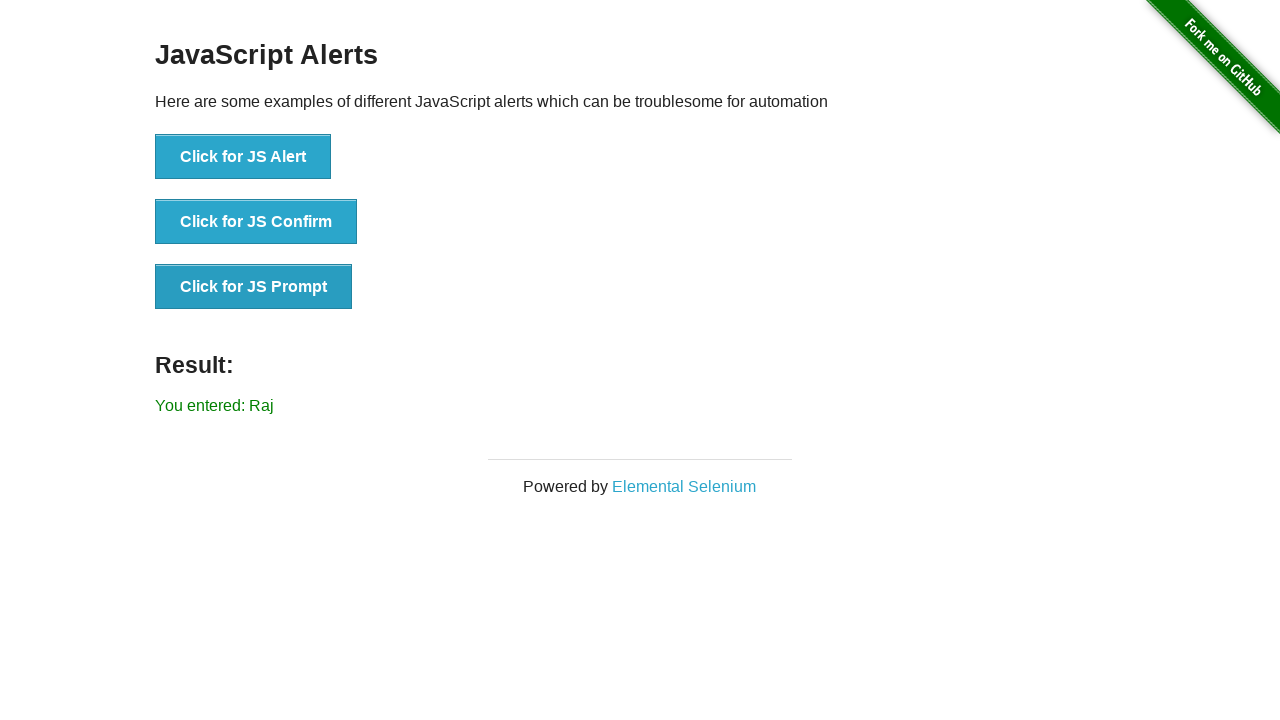

Waited for result element to appear
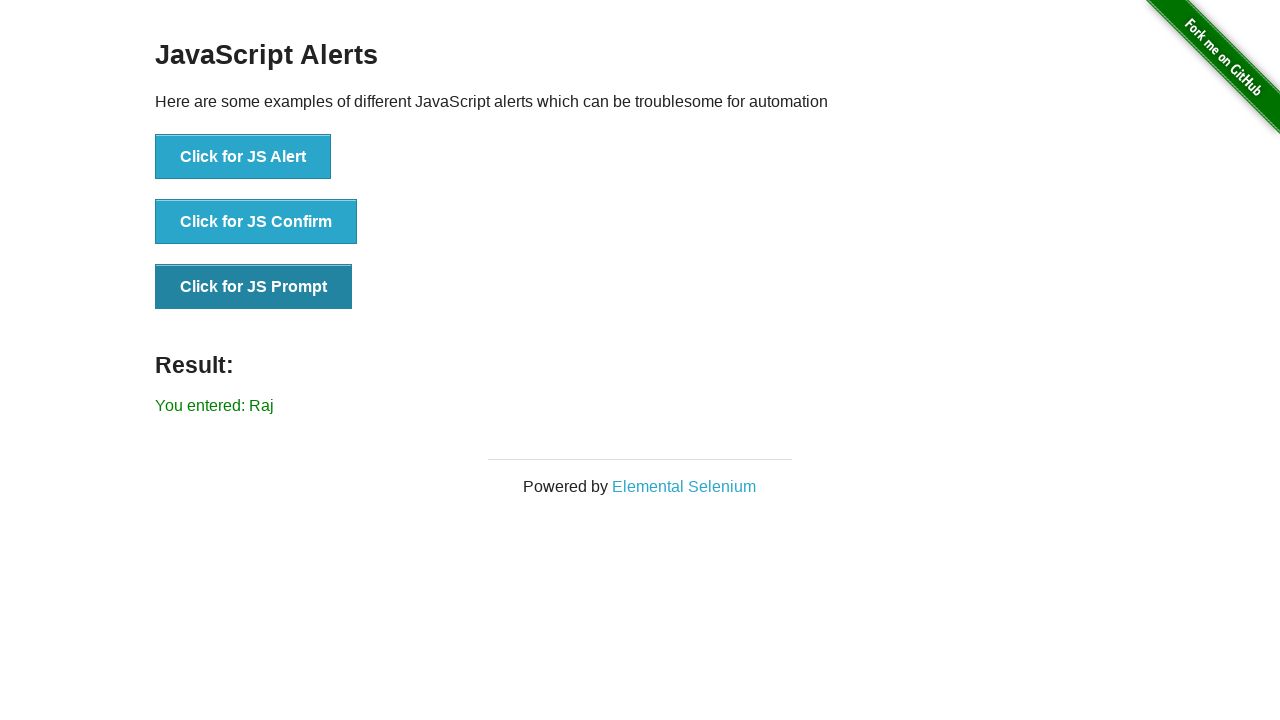

Retrieved result text from element
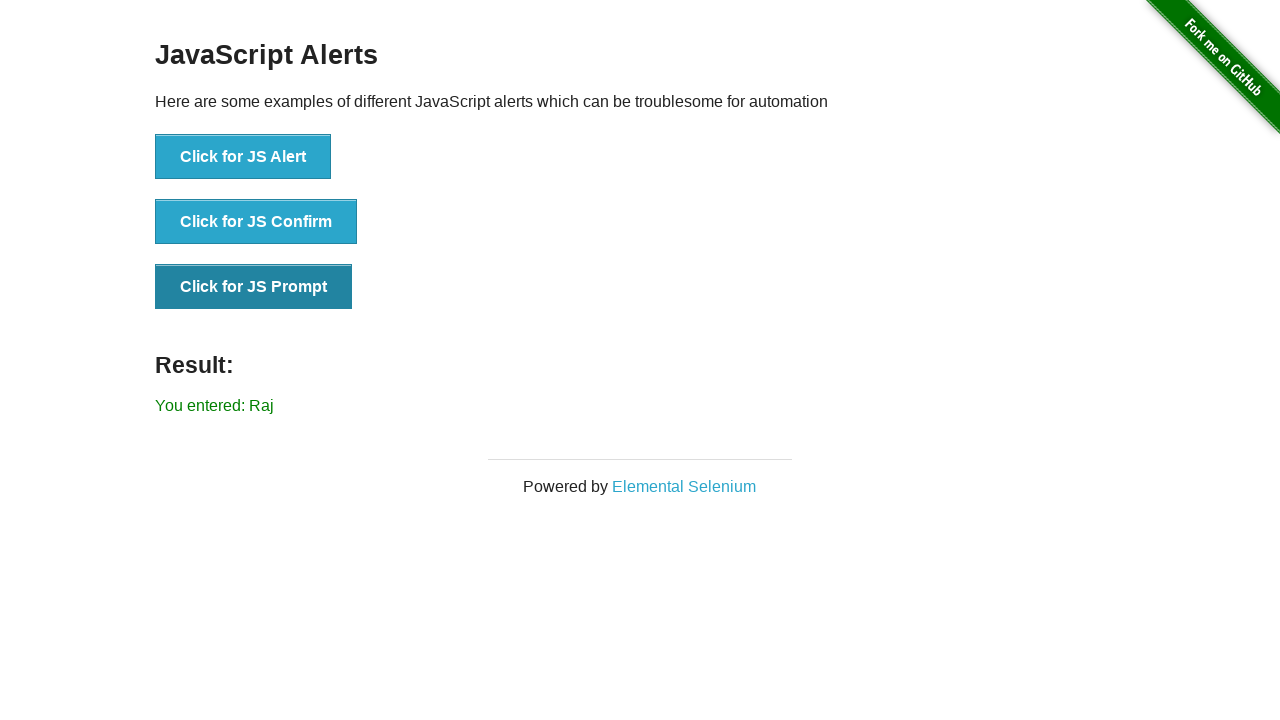

Verified result text matches expected value 'You entered: Raj'
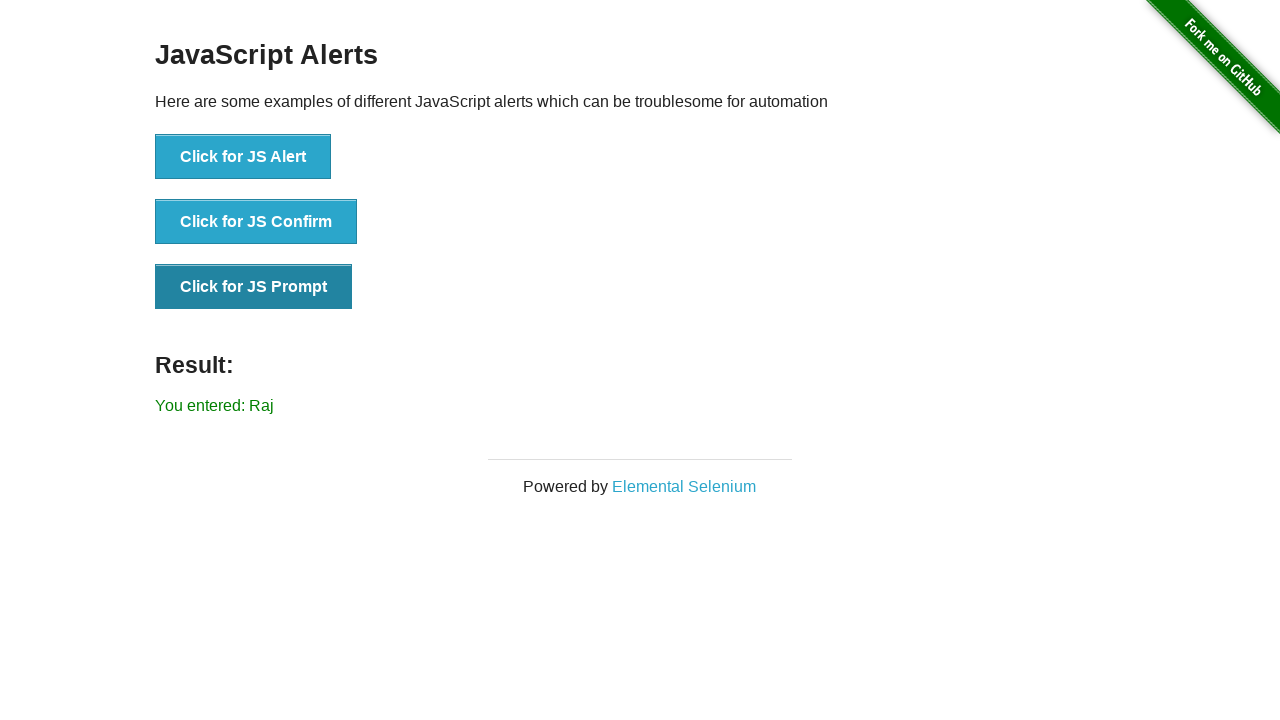

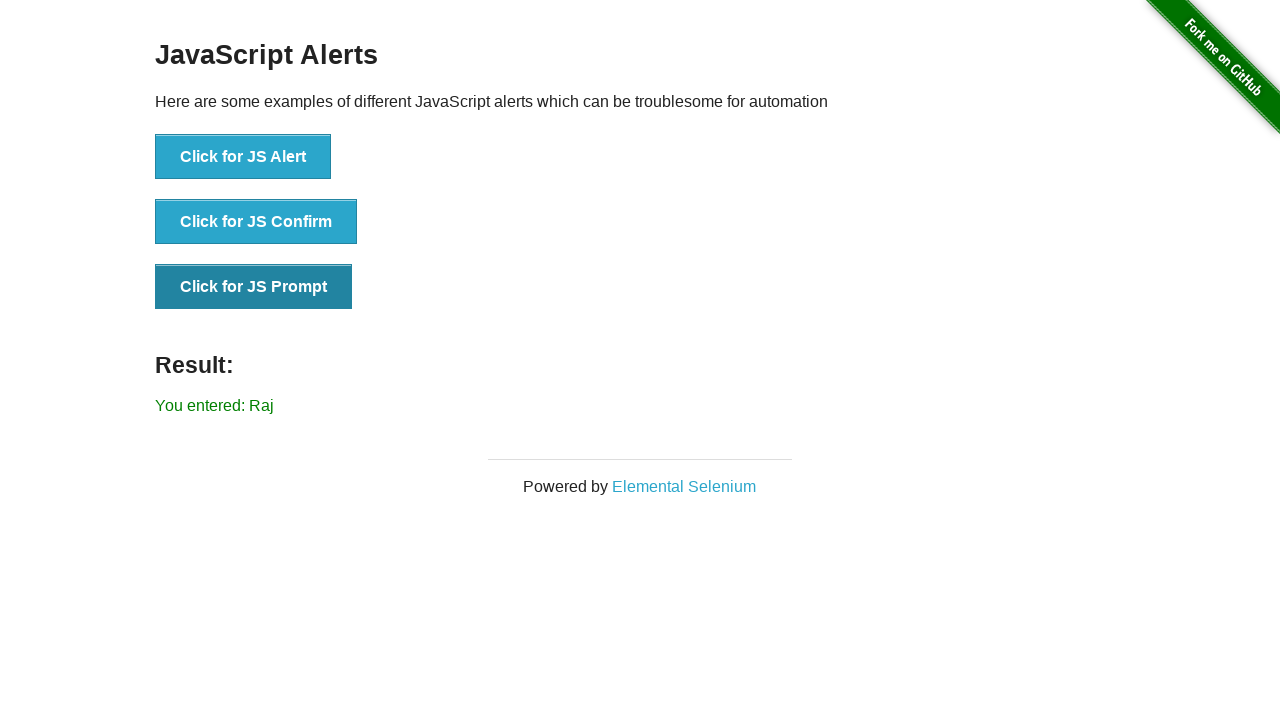